Tests successful login on a demo site by entering valid test credentials and verifying the secure area page is reached

Starting URL: http://the-internet.herokuapp.com/login

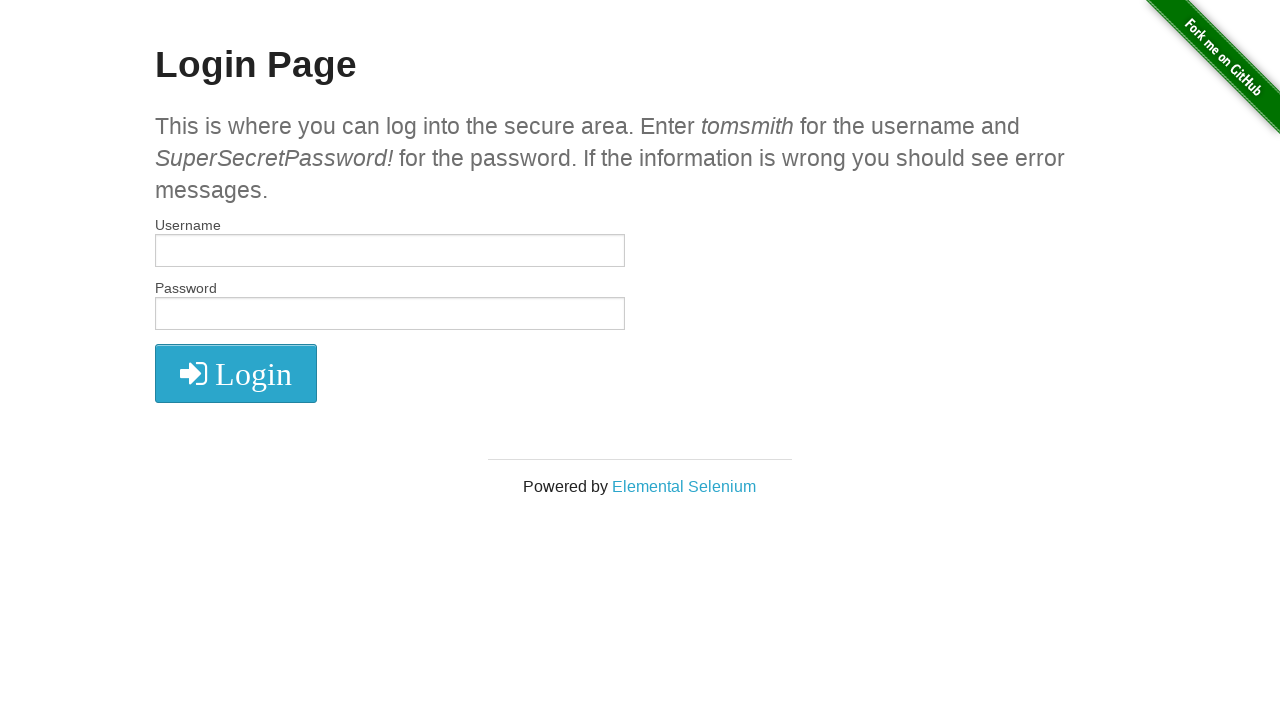

Filled username field with 'tomsmith' on #username
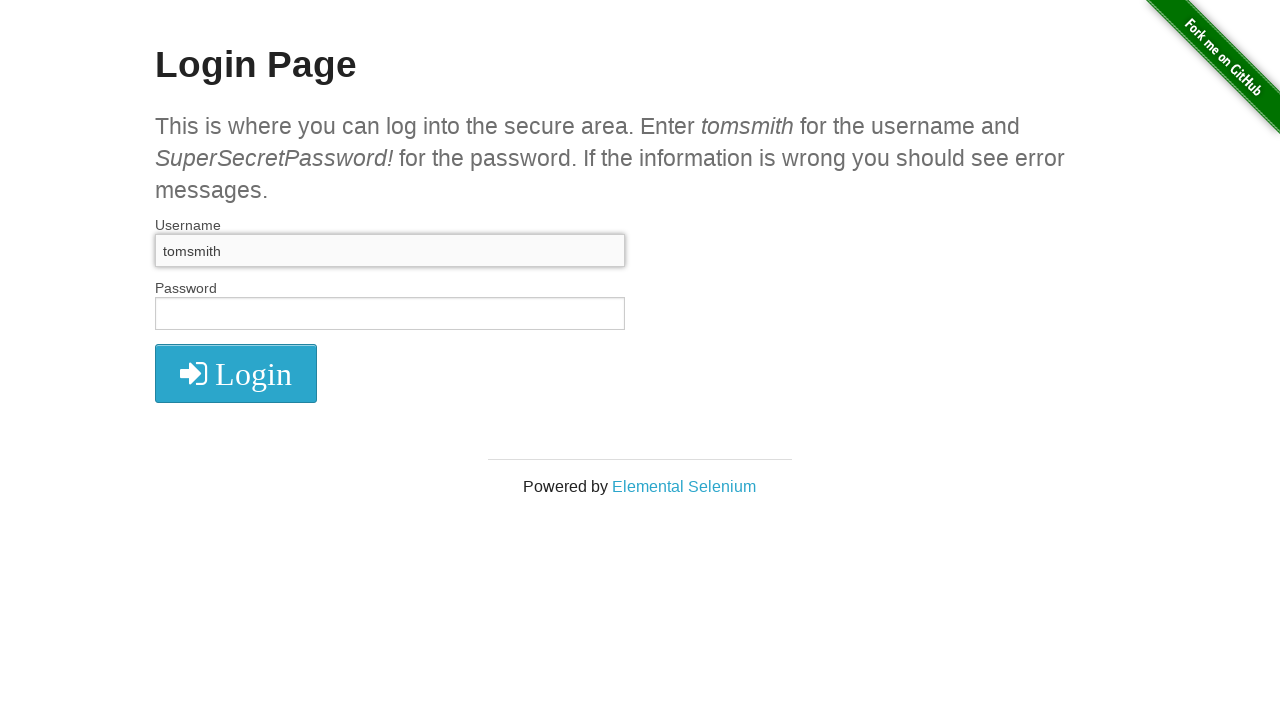

Filled password field with 'SuperSecretPassword!' on input[name='password']
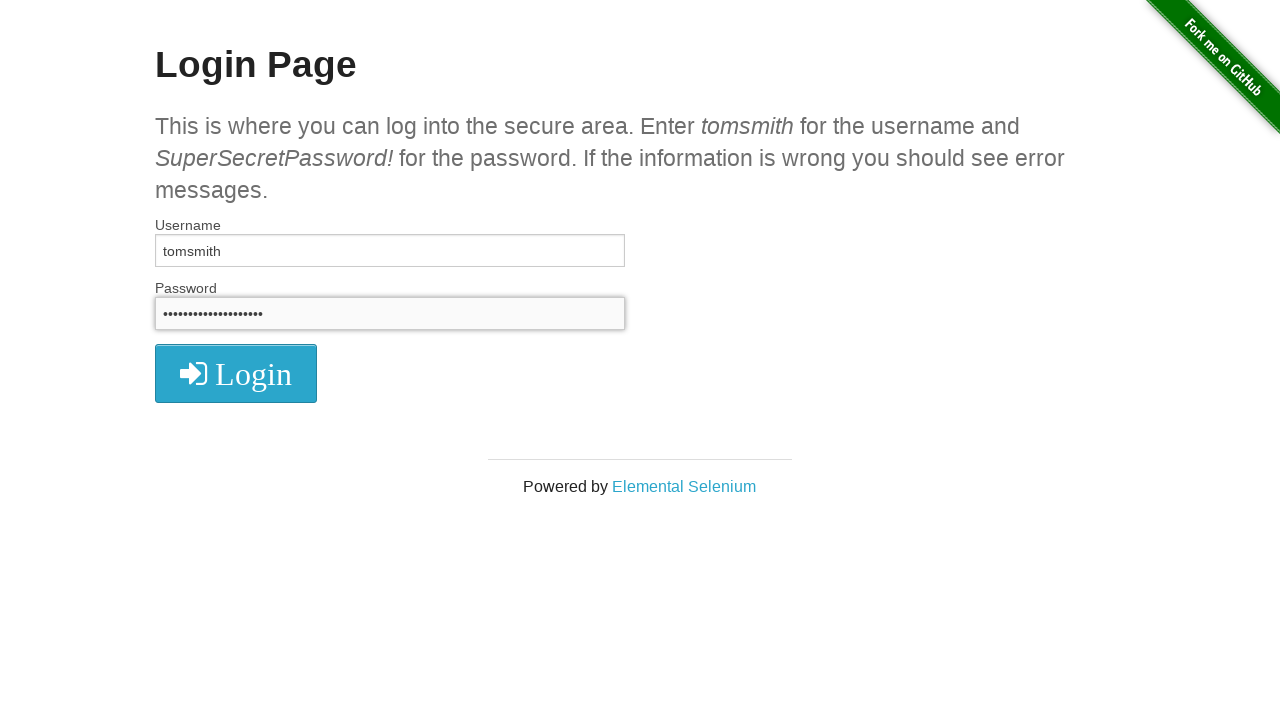

Clicked login button to submit credentials at (236, 373) on button[type='submit']
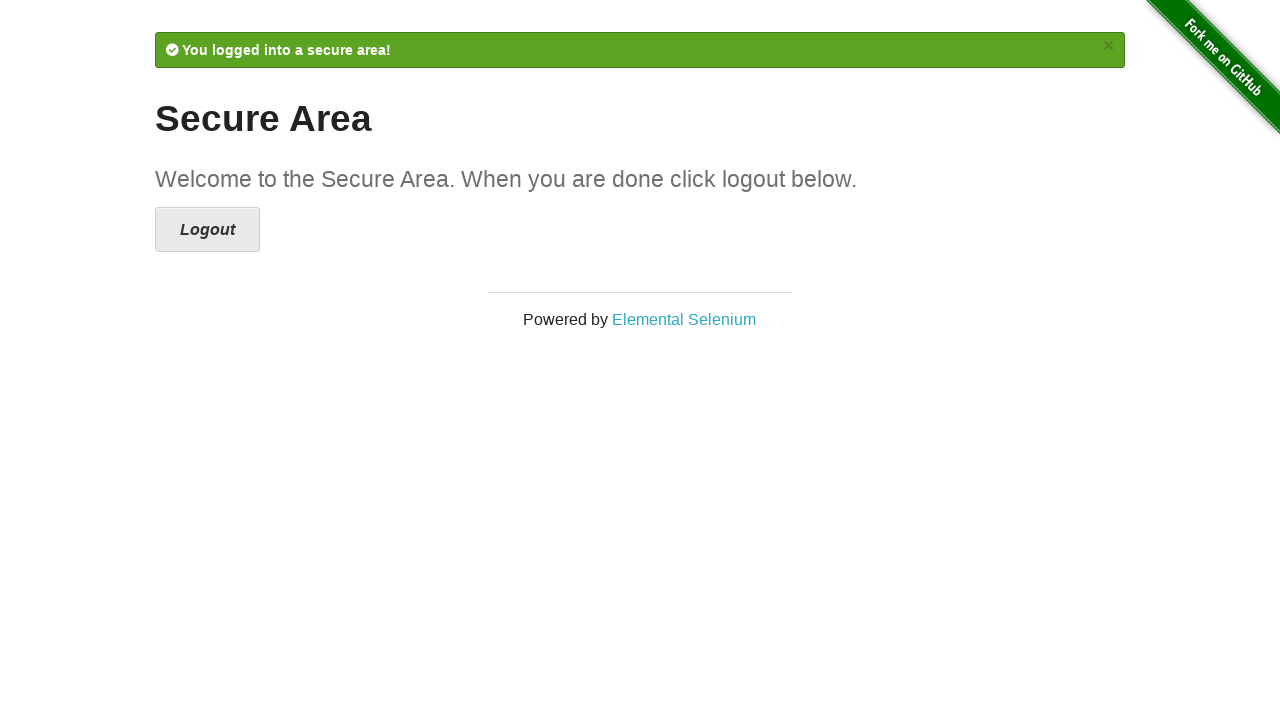

Verified successful login - Secure Area page loaded
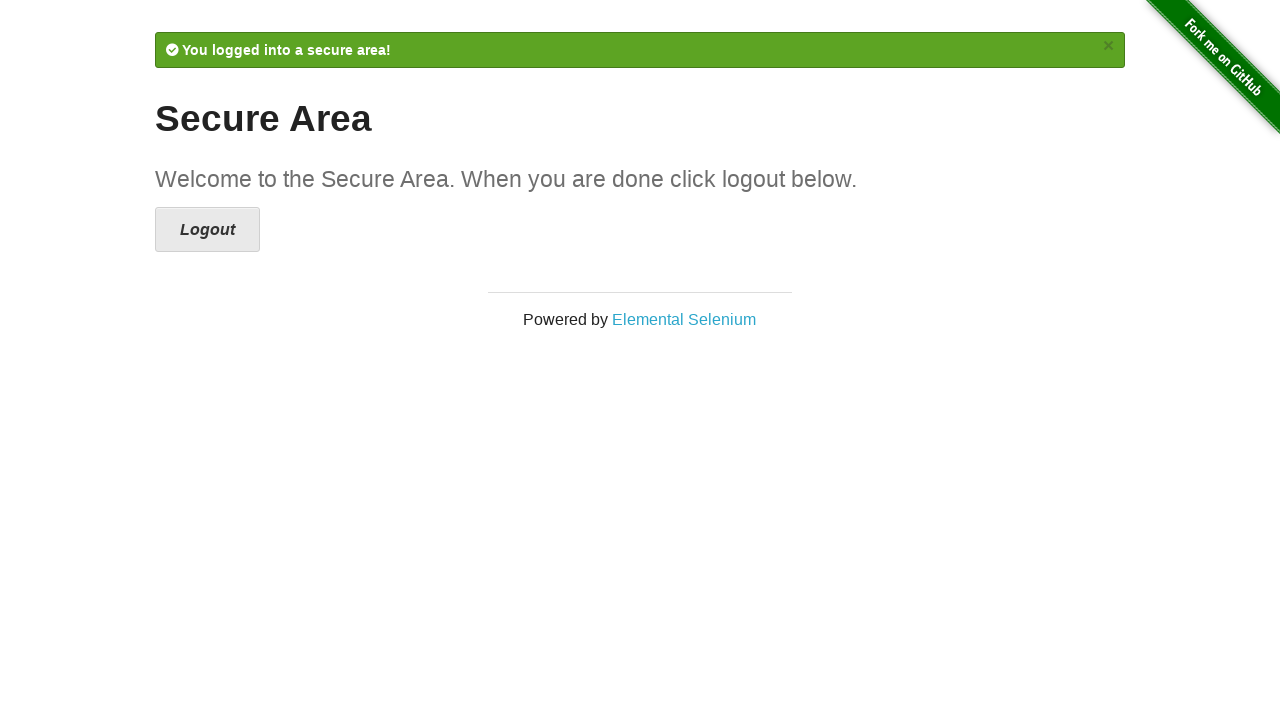

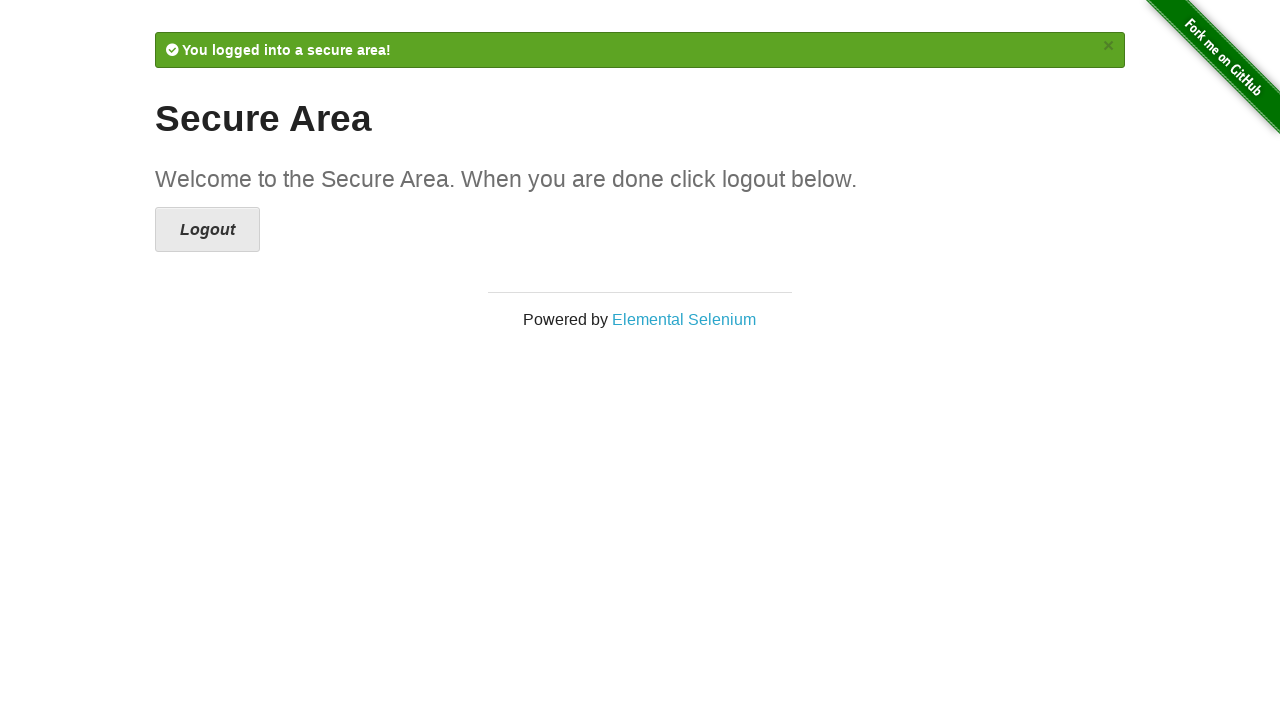